Tests that Clear completed button is hidden when no items are completed

Starting URL: https://demo.playwright.dev/todomvc

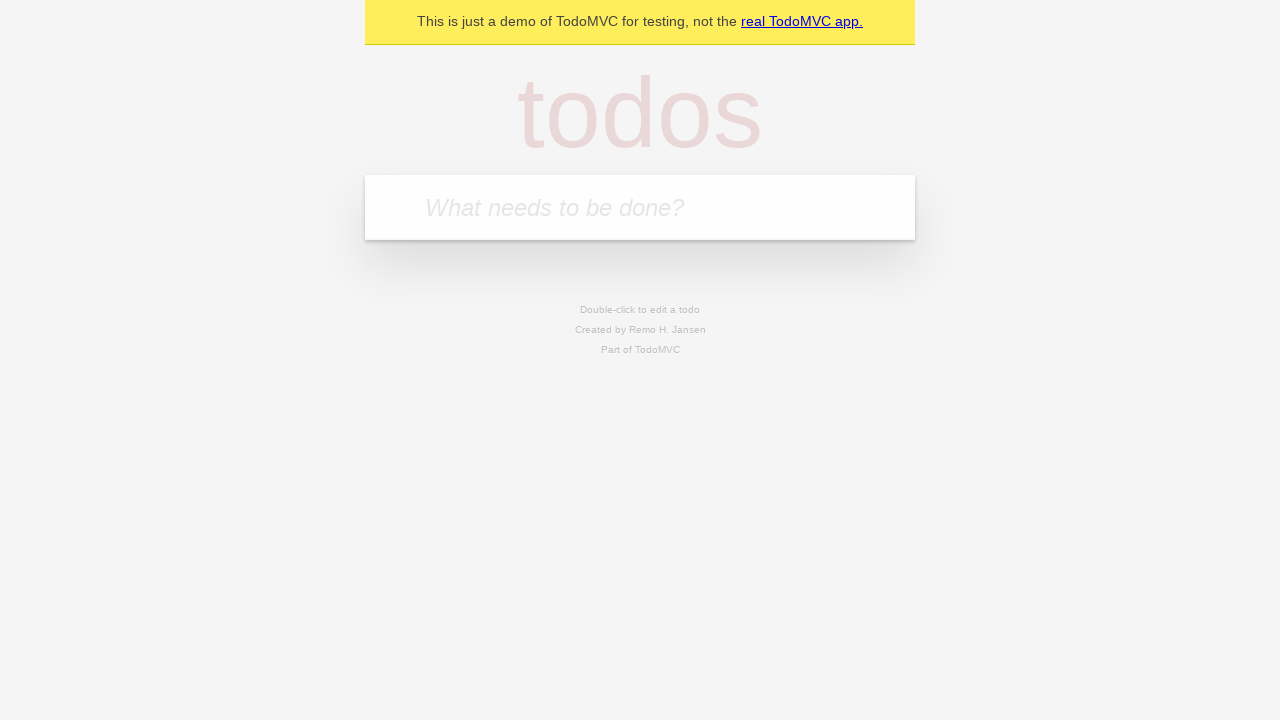

Filled todo input with 'buy some cheese' on internal:attr=[placeholder="What needs to be done?"i]
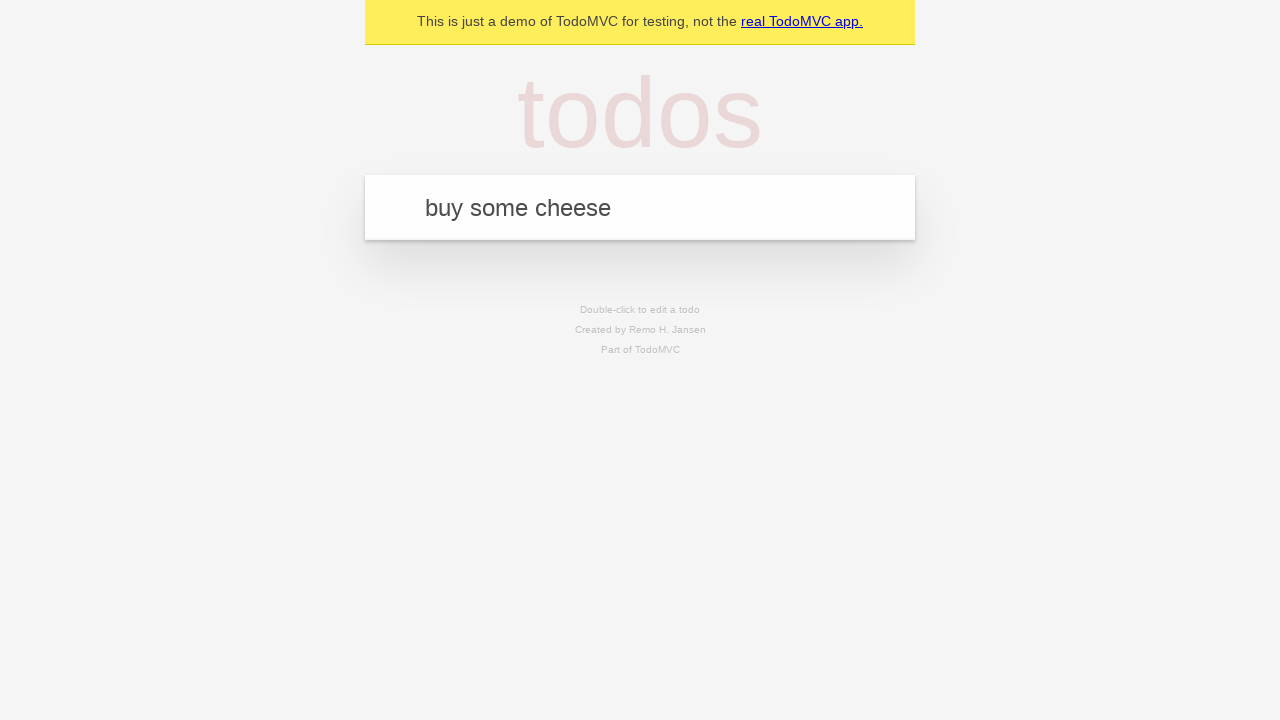

Pressed Enter to add first todo on internal:attr=[placeholder="What needs to be done?"i]
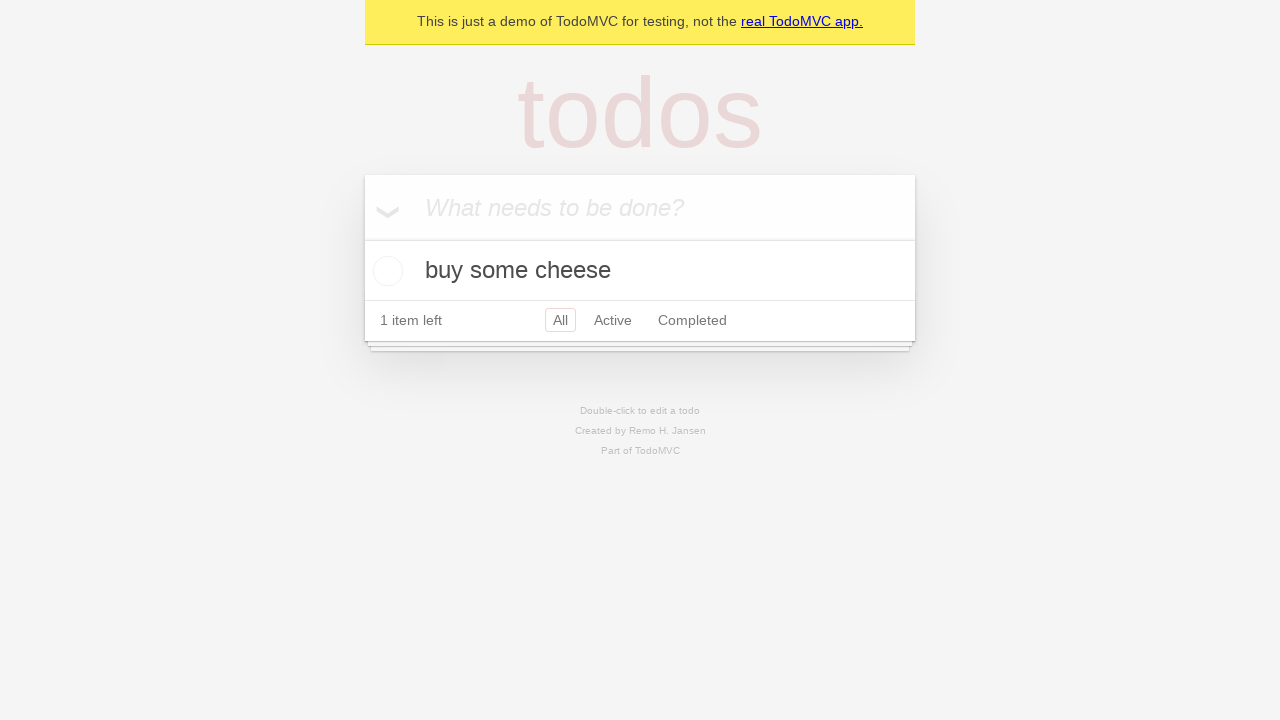

Filled todo input with 'feed the cat' on internal:attr=[placeholder="What needs to be done?"i]
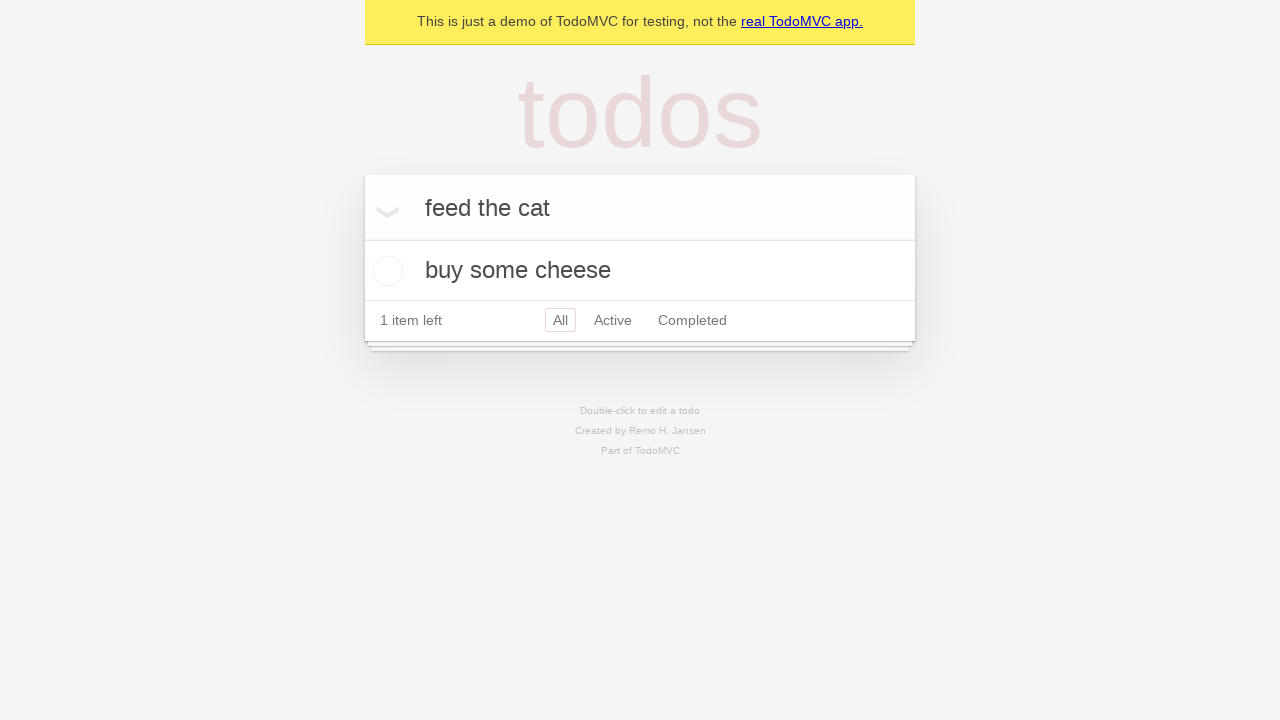

Pressed Enter to add second todo on internal:attr=[placeholder="What needs to be done?"i]
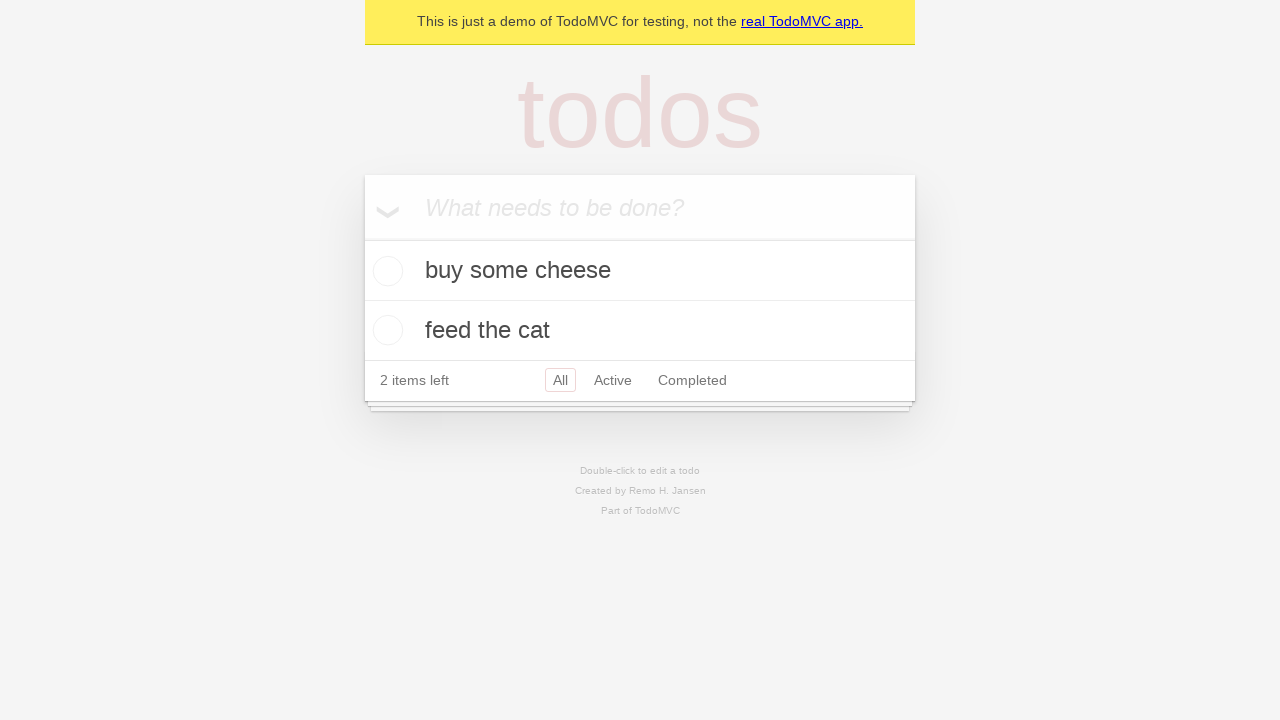

Filled todo input with 'book a doctors appointment' on internal:attr=[placeholder="What needs to be done?"i]
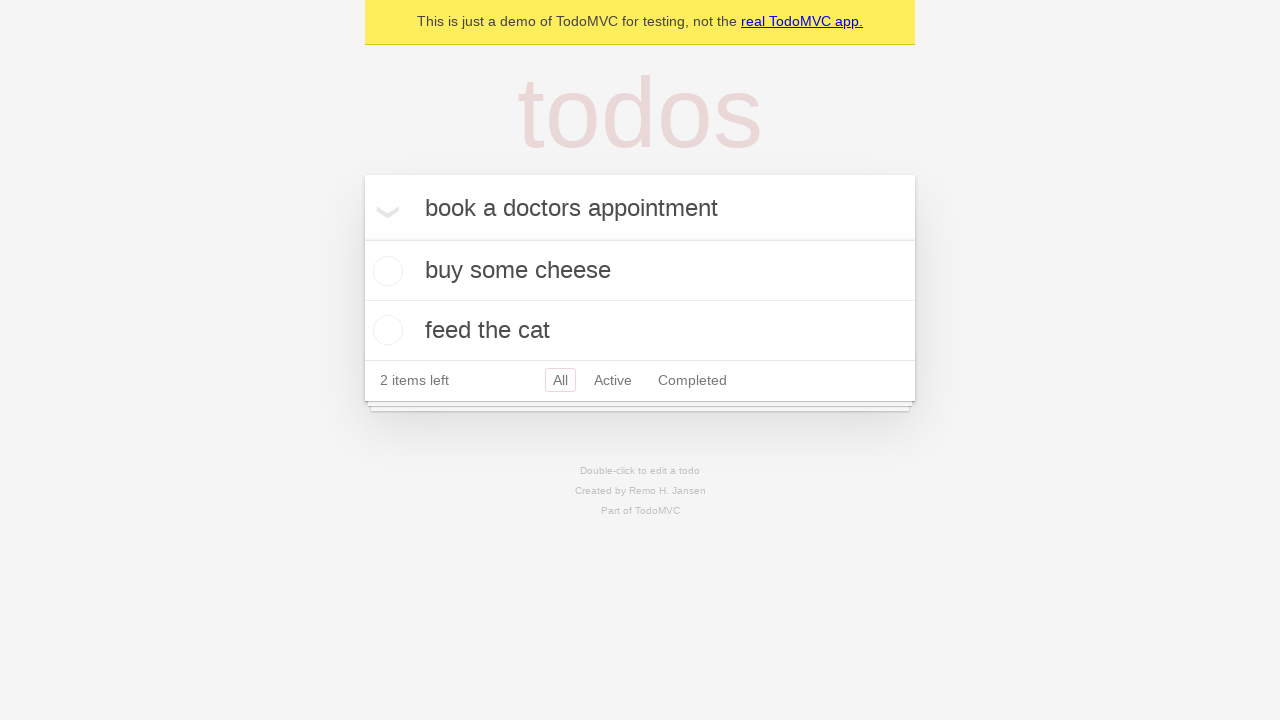

Pressed Enter to add third todo on internal:attr=[placeholder="What needs to be done?"i]
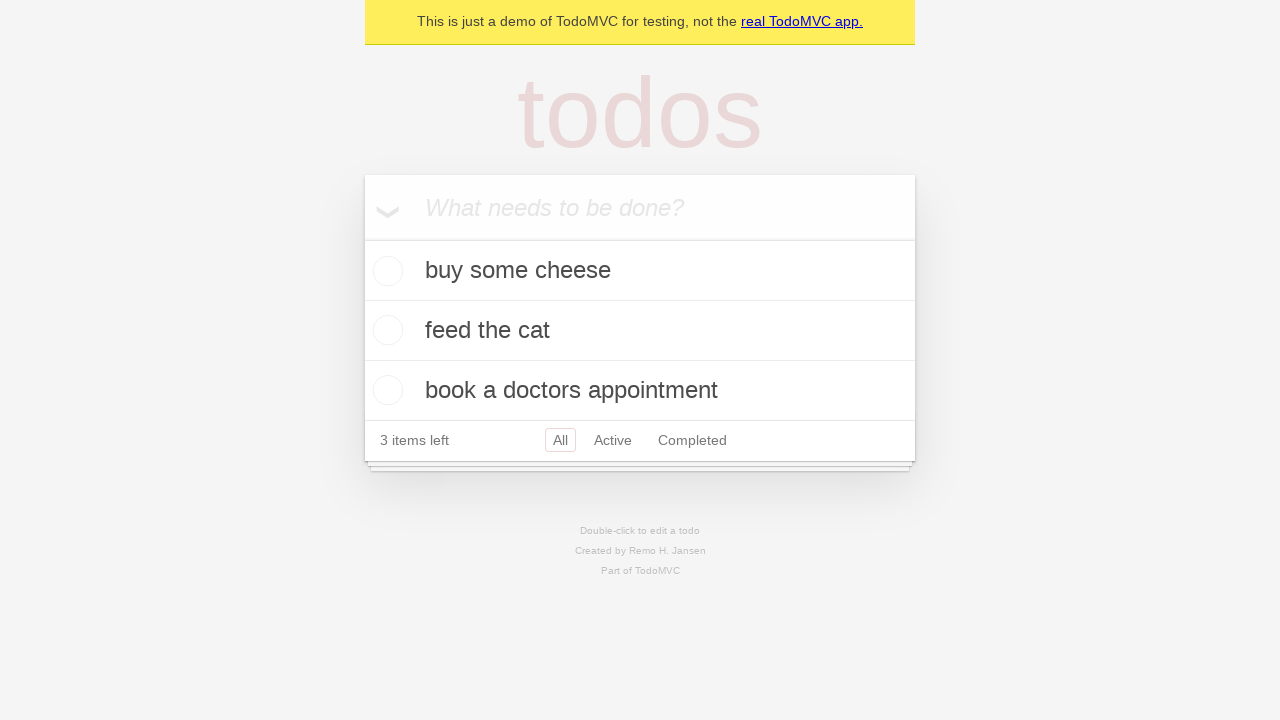

Checked the first todo item at (385, 271) on .todo-list li .toggle >> nth=0
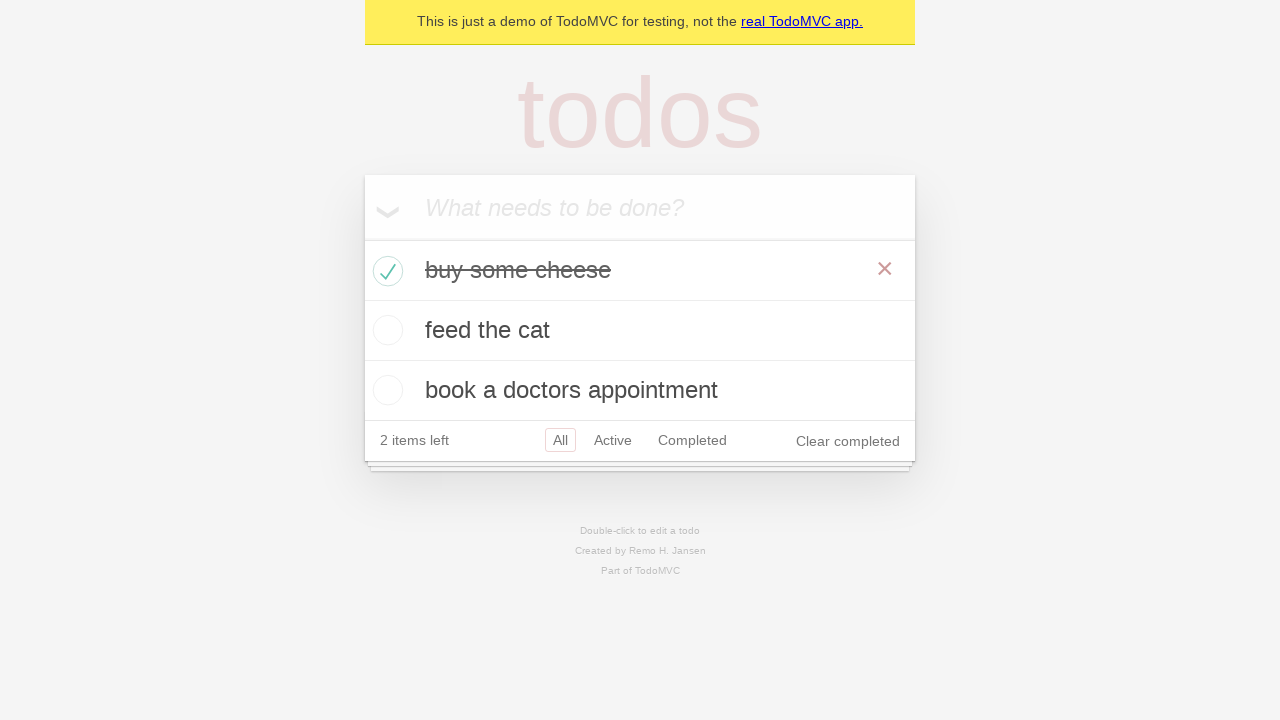

Clicked Clear completed button to remove completed todo at (848, 441) on .clear-completed
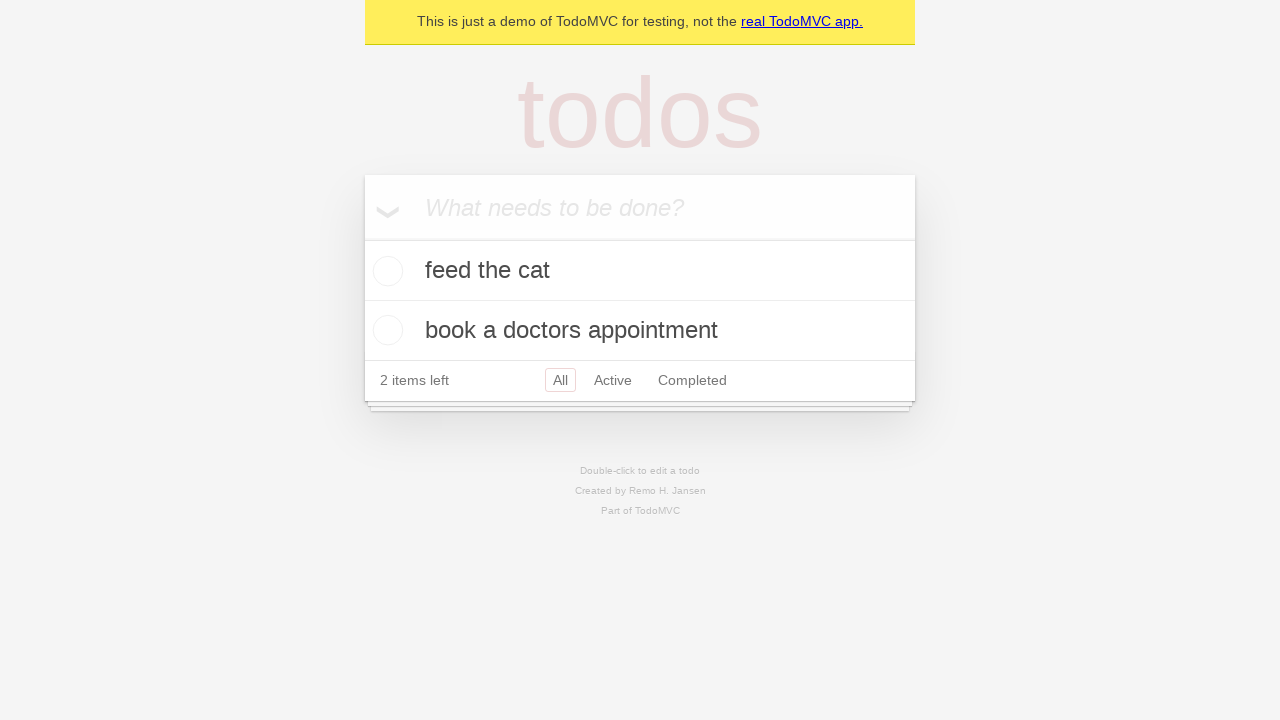

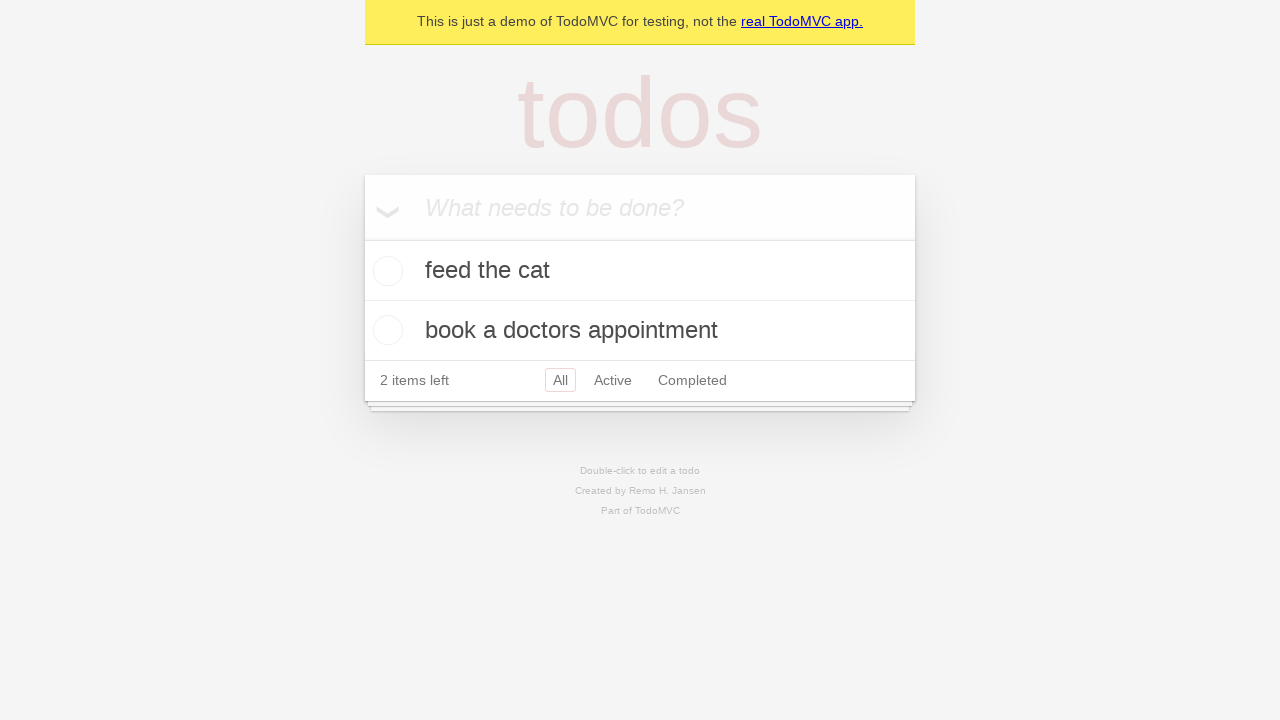